Tests that both email and password required field validation messages appear when clicking the login button without entering any credentials.

Starting URL: https://seubarriga.wcaquino.me/login

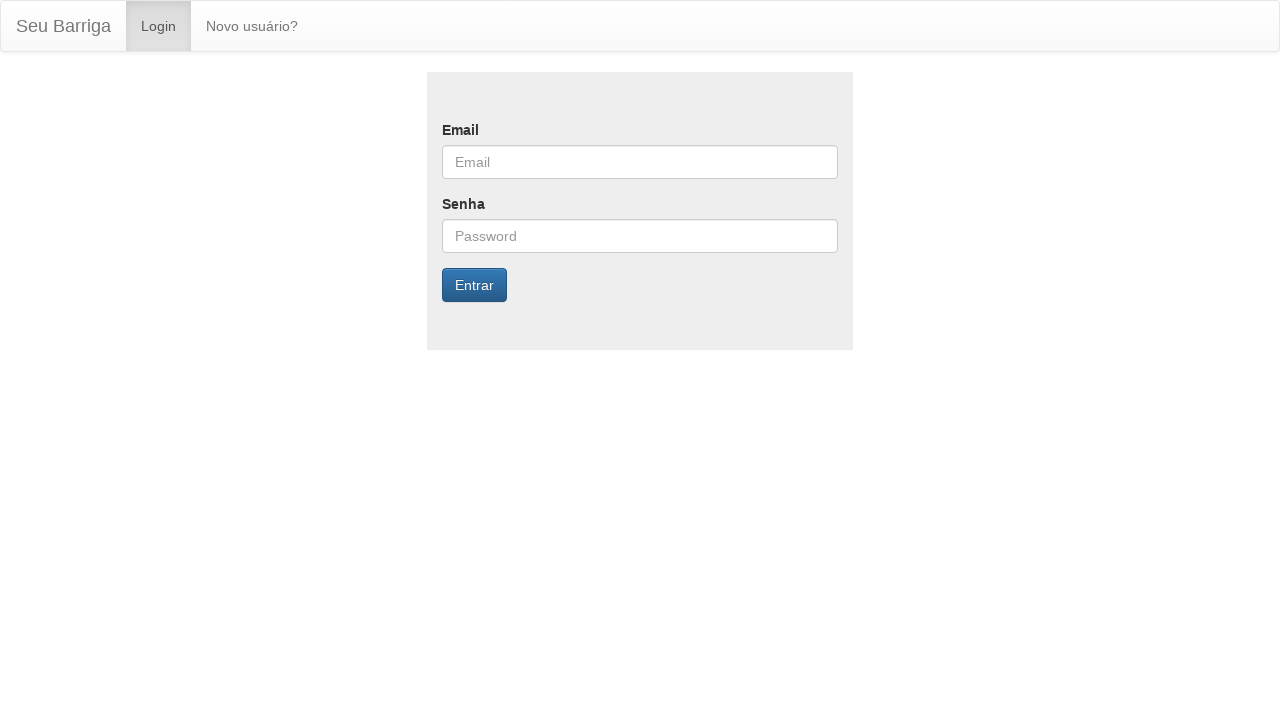

Navigated to login page
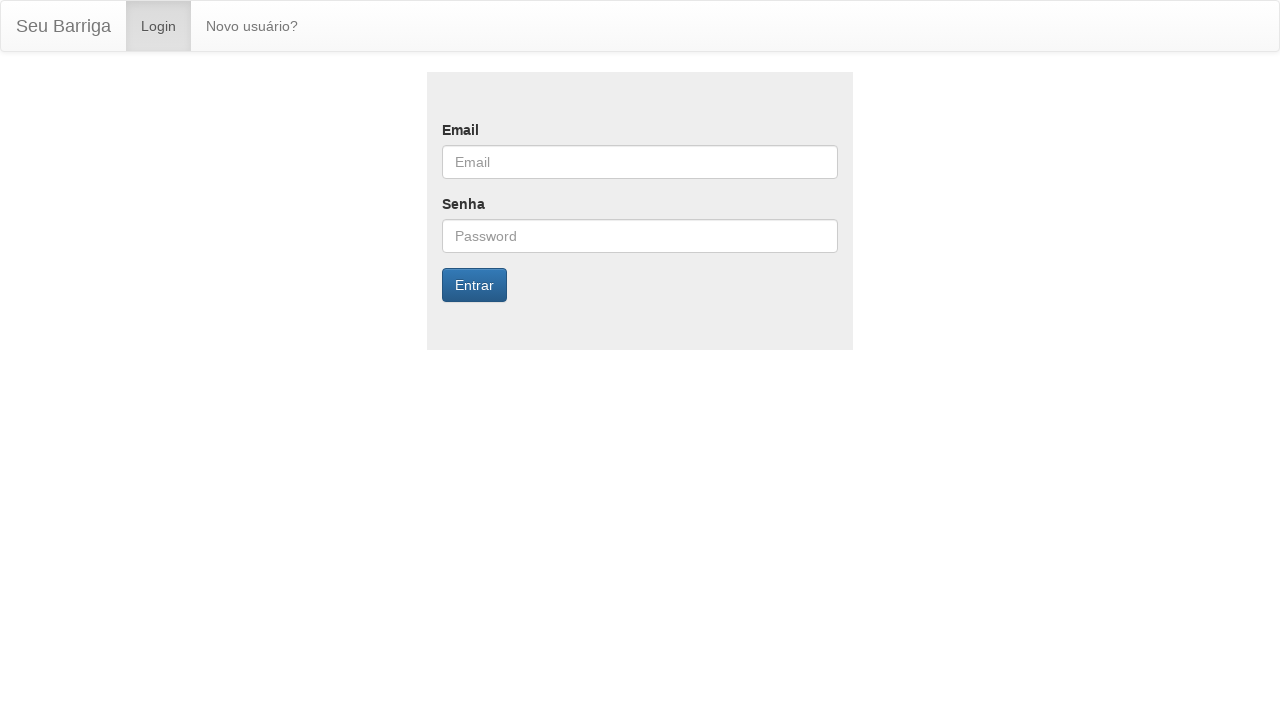

Clicked login button without entering credentials at (474, 285) on xpath=//button[contains(text(),'Entrar')]
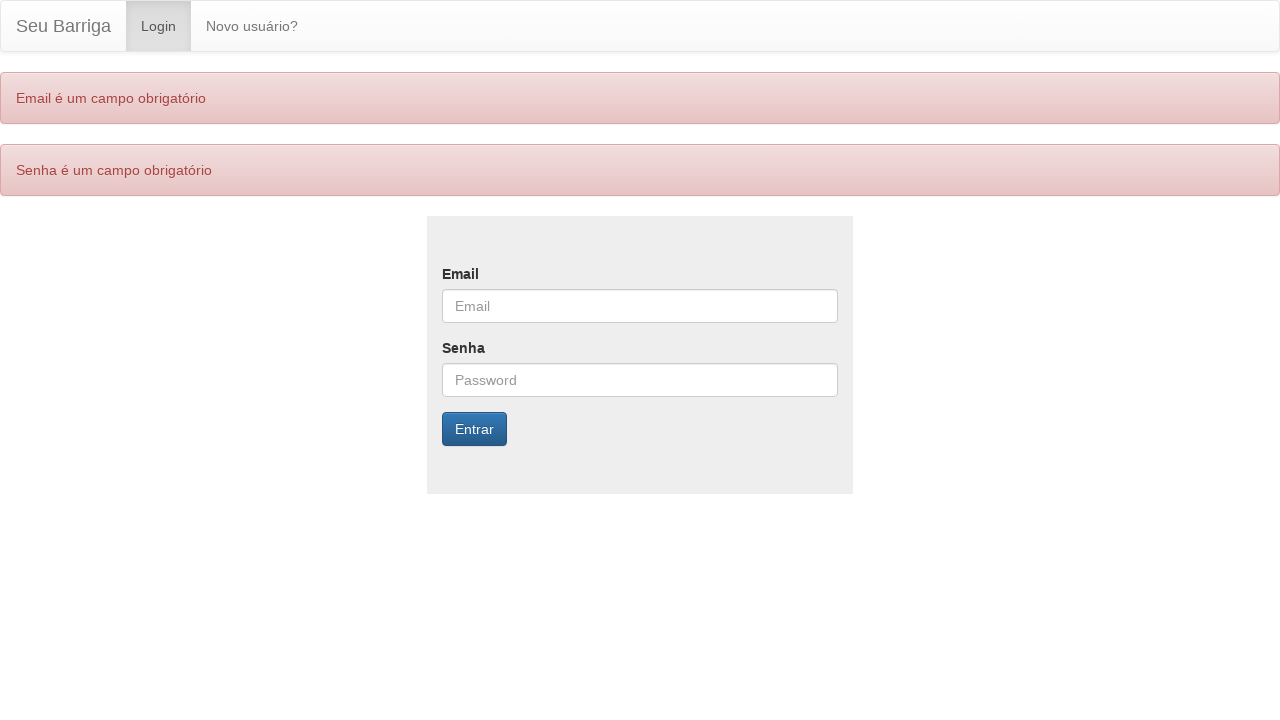

Email validation error message appeared
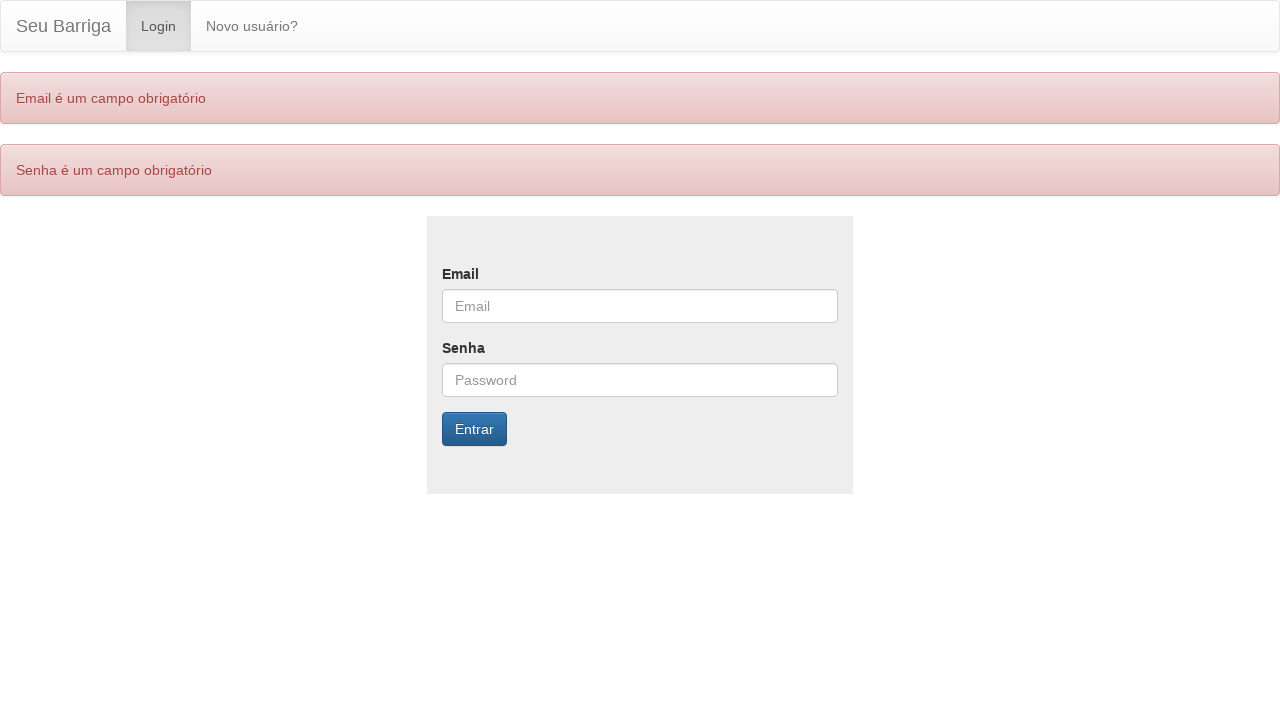

Verified email required validation message is visible
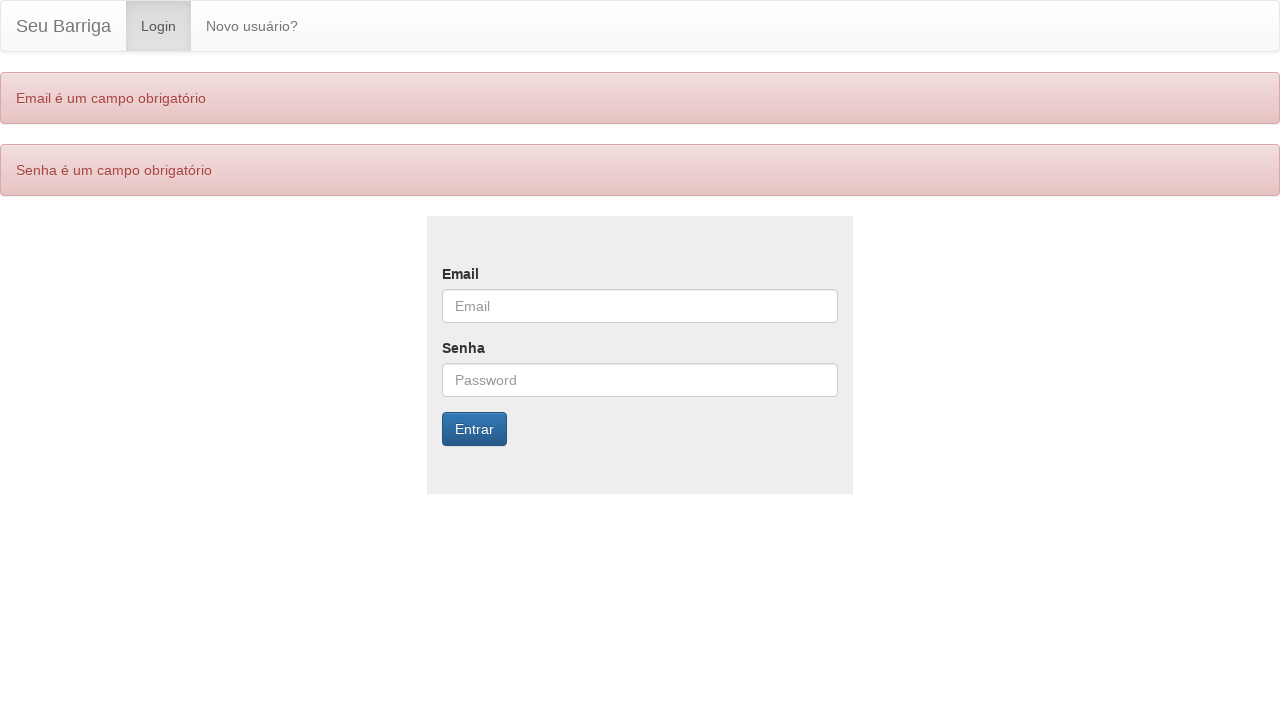

Verified password required validation message is visible
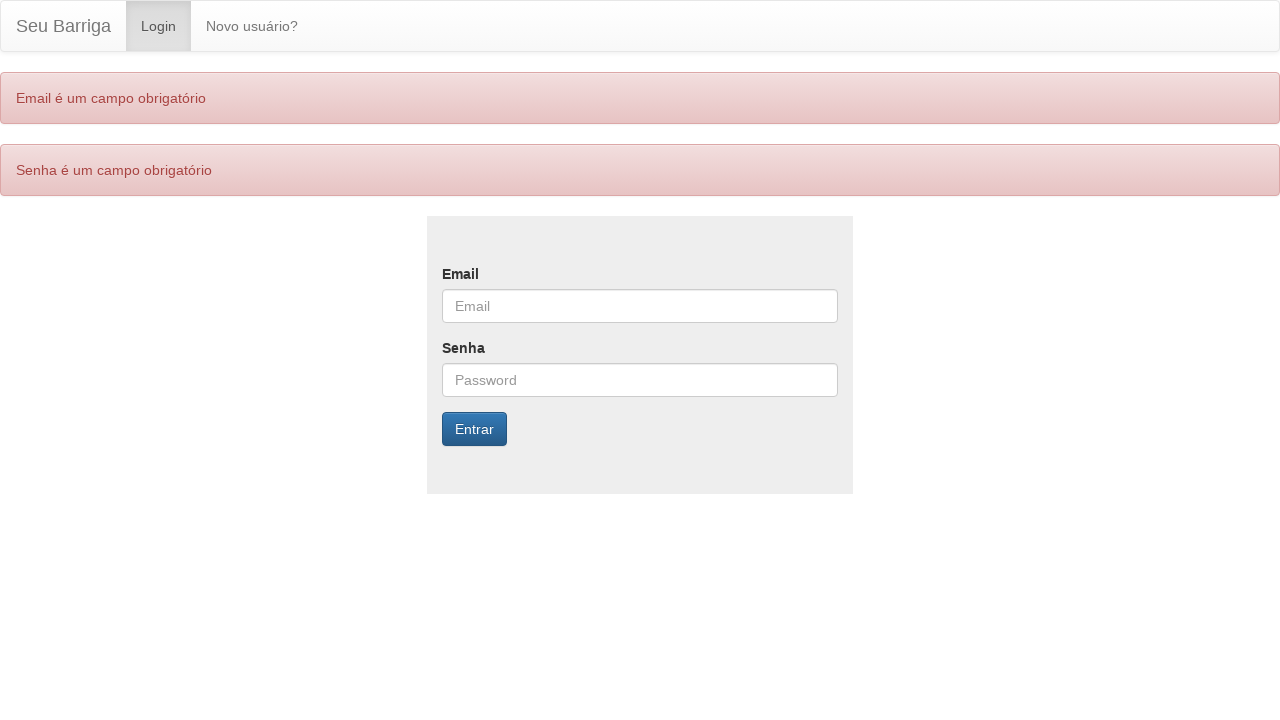

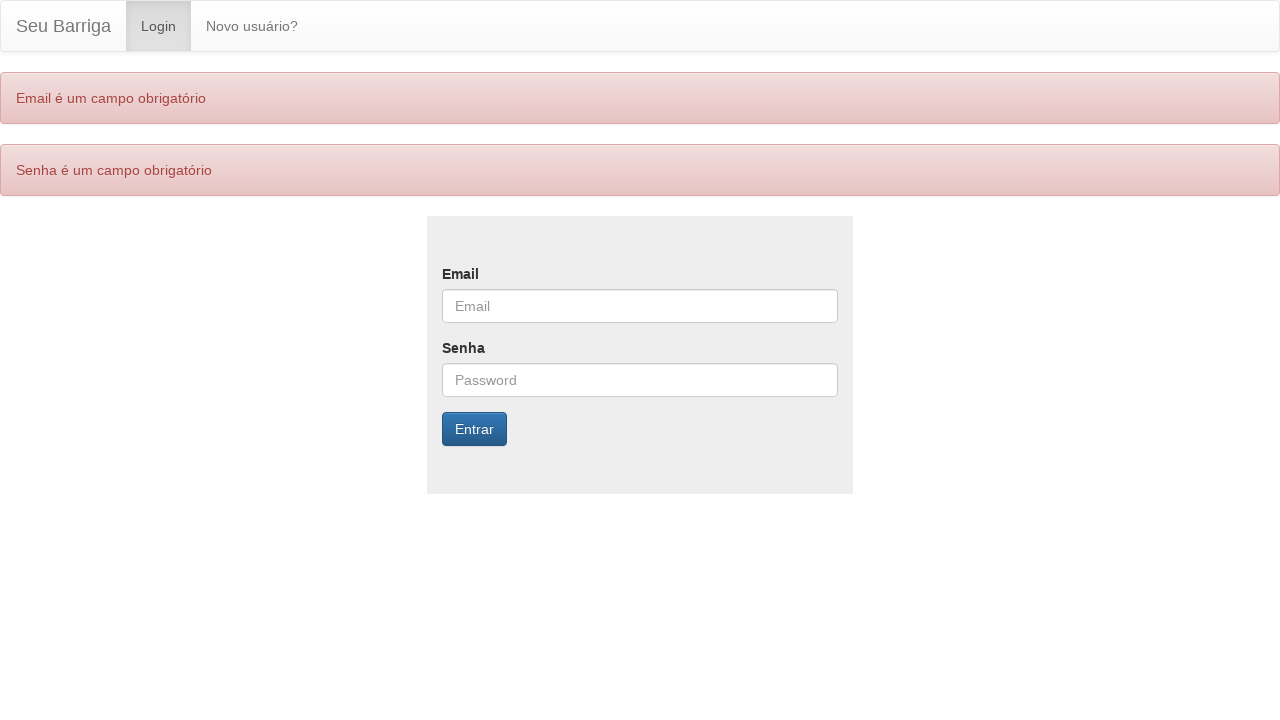